Navigates to the Selenium blog demo page, verifies the URL is correct, maximizes the window, and clicks on the signup button to open the signup page

Starting URL: https://selenium-blog.herokuapp.com

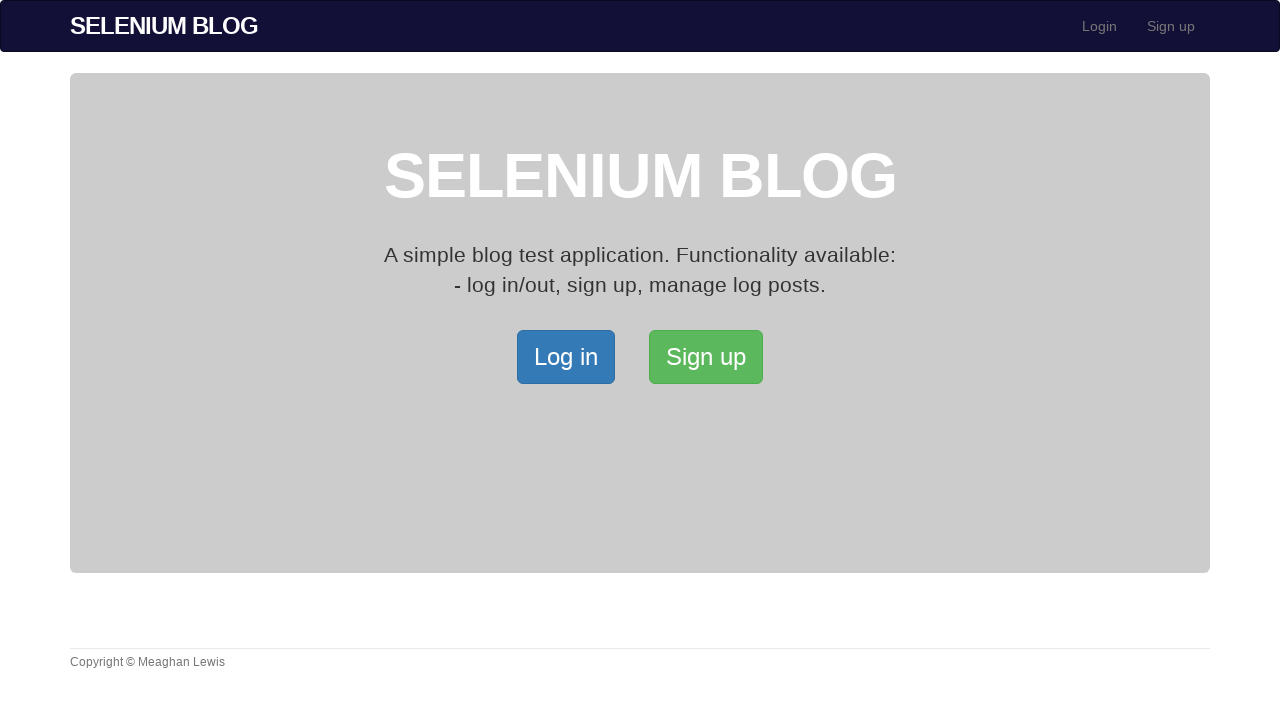

Navigated to Selenium blog demo page at https://selenium-blog.herokuapp.com
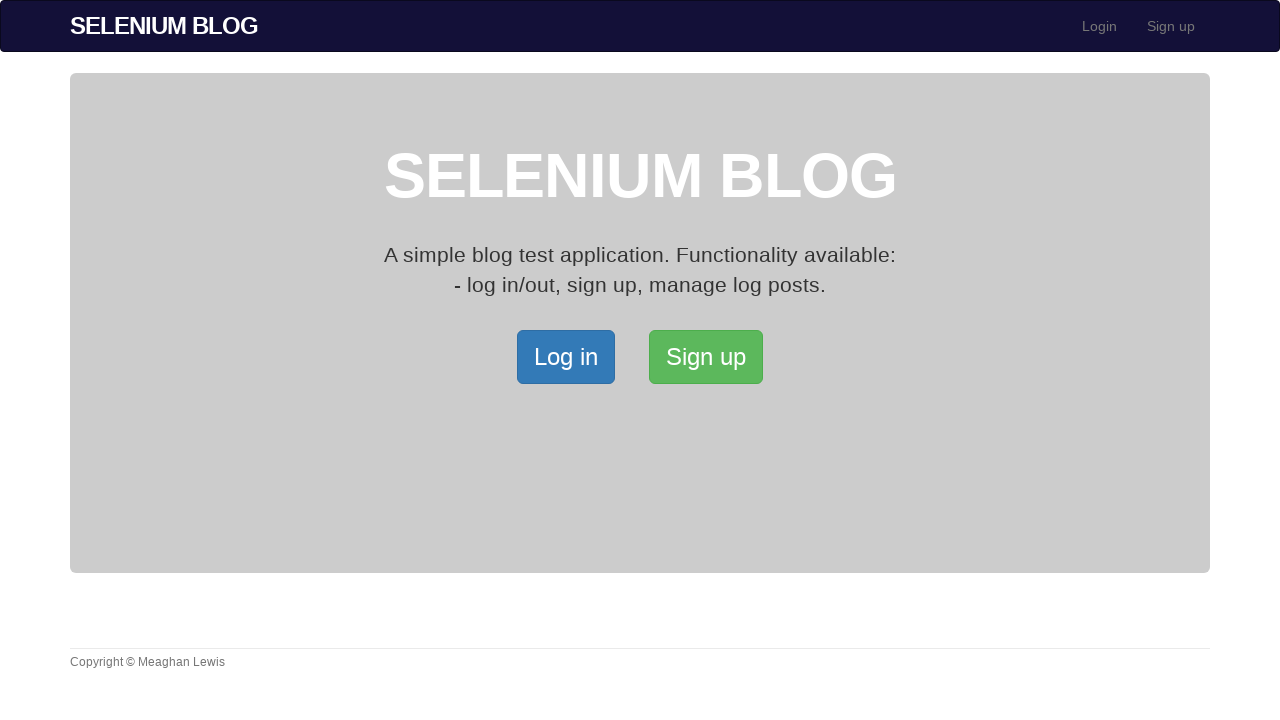

Verified URL contains selenium-blog.herokuapp.com
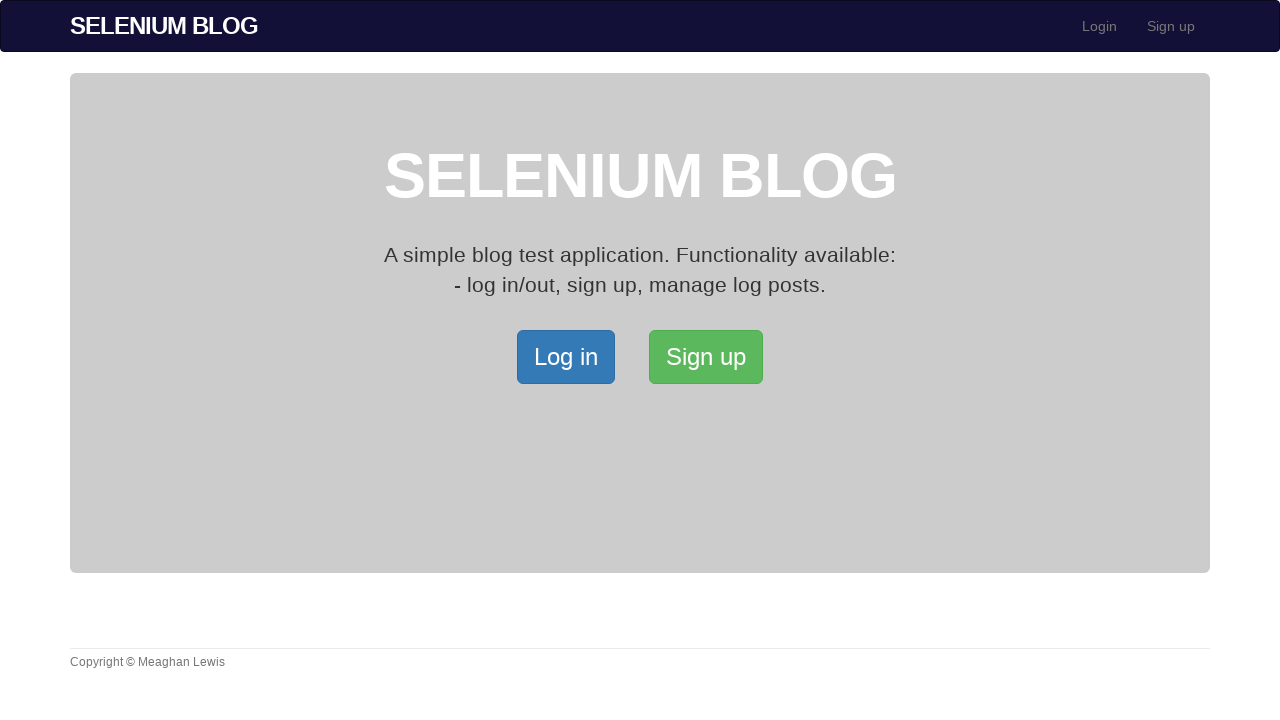

Maximized browser window
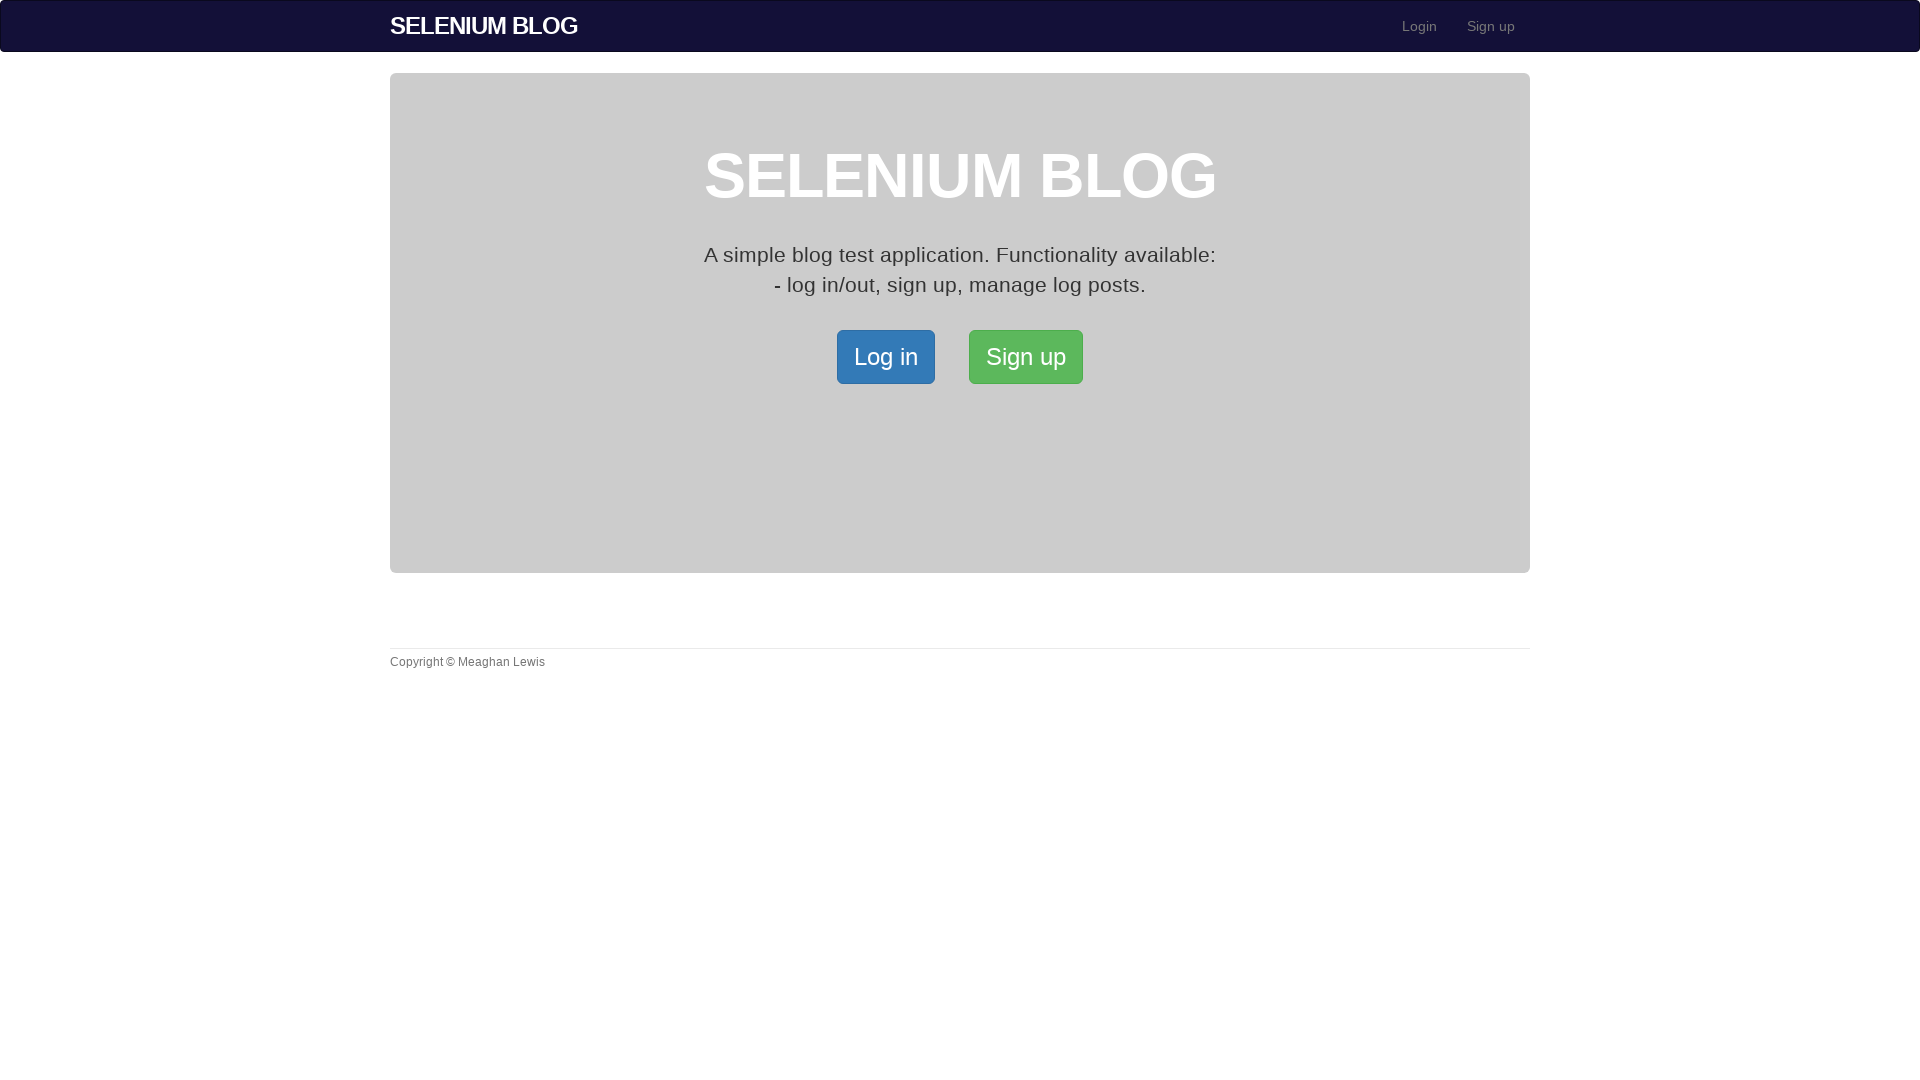

Clicked on signup button to open signup page at (1026, 357) on xpath=/html/body/div[2]/div/a[2]
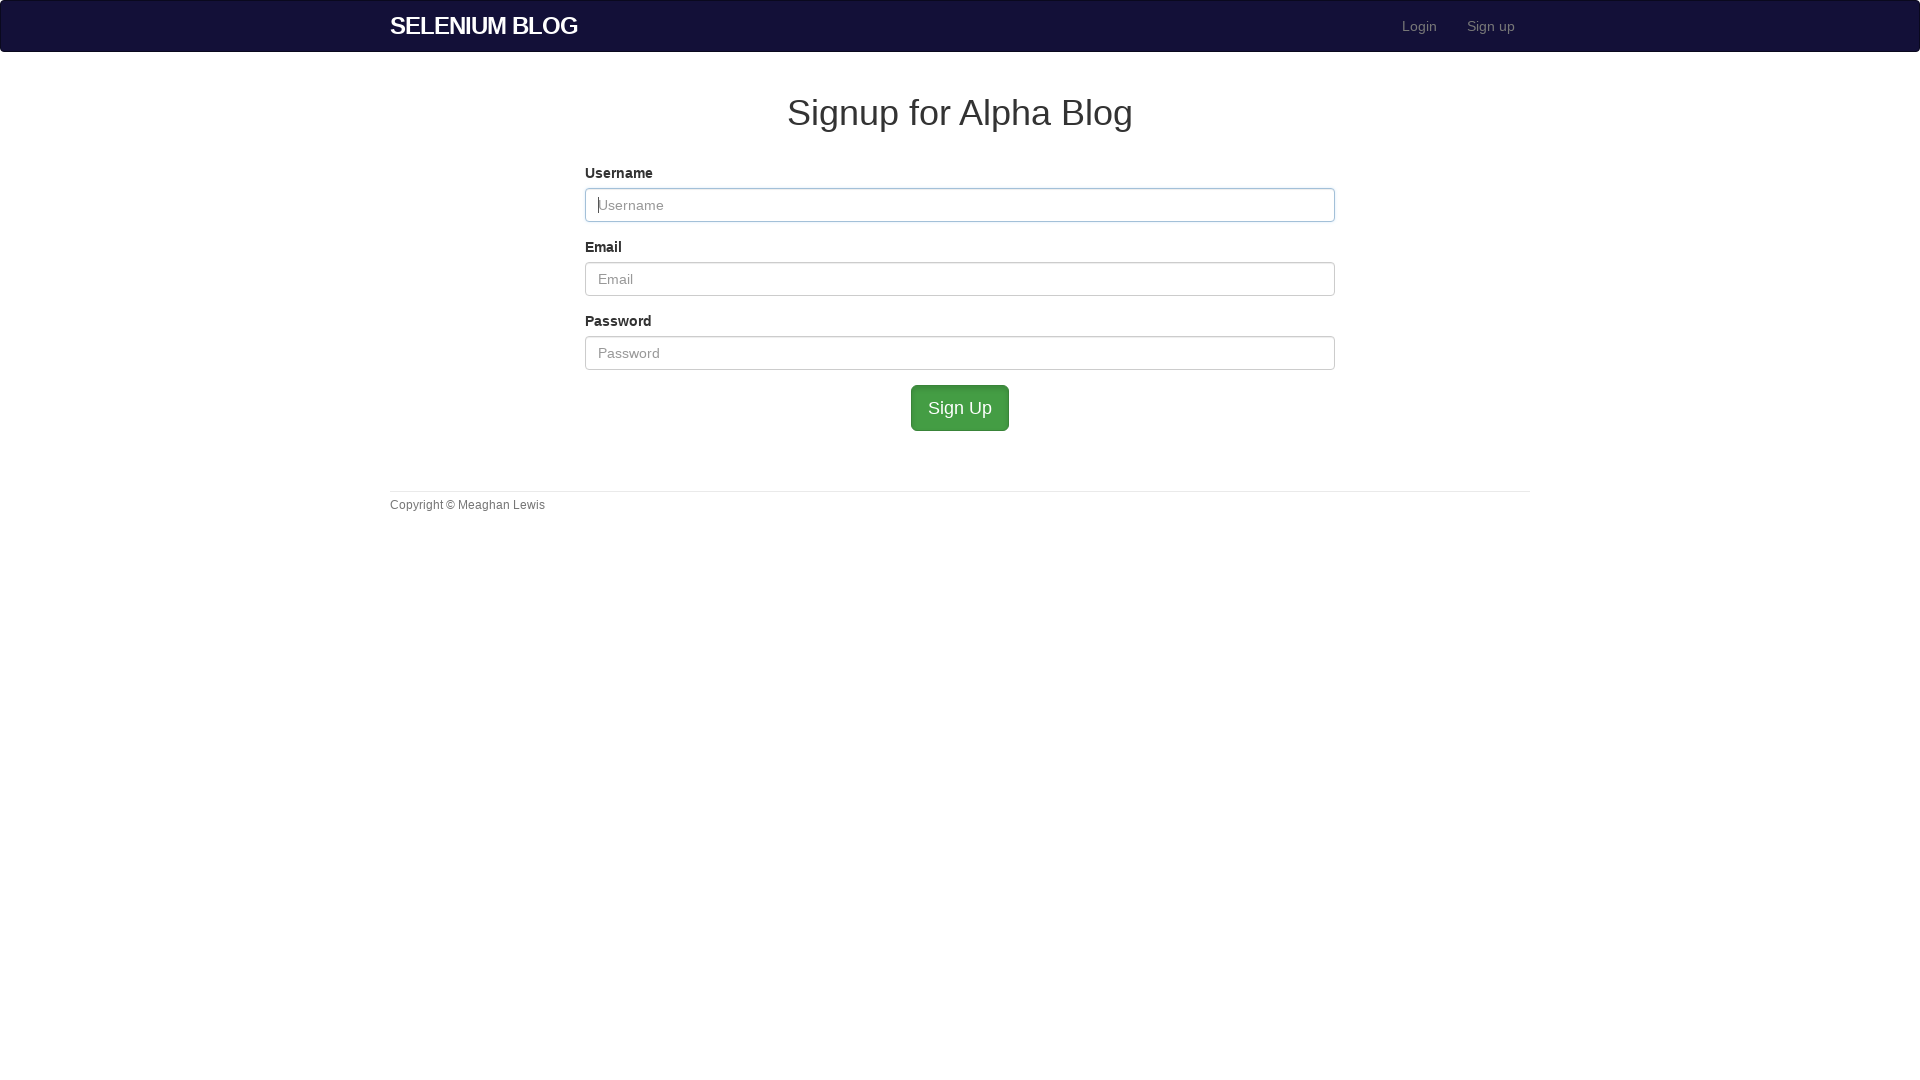

Waited for signup page to fully load
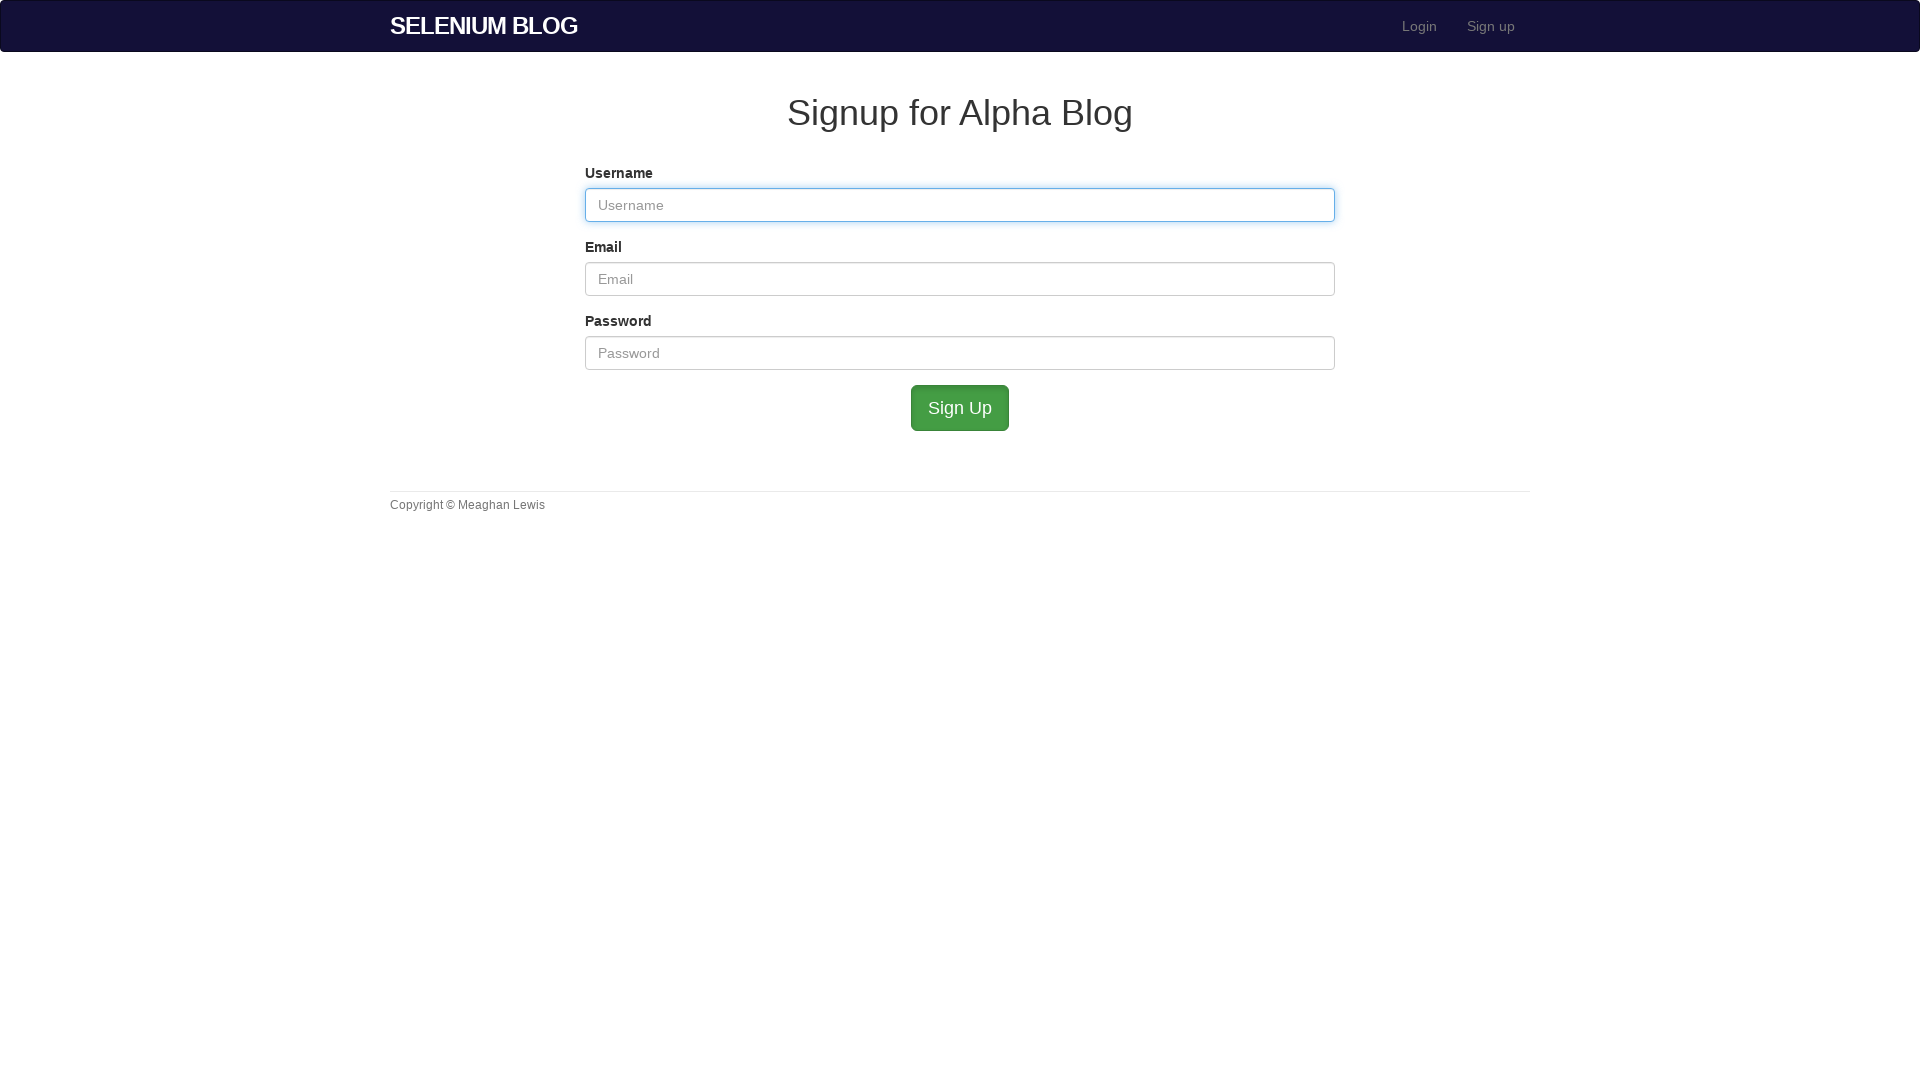

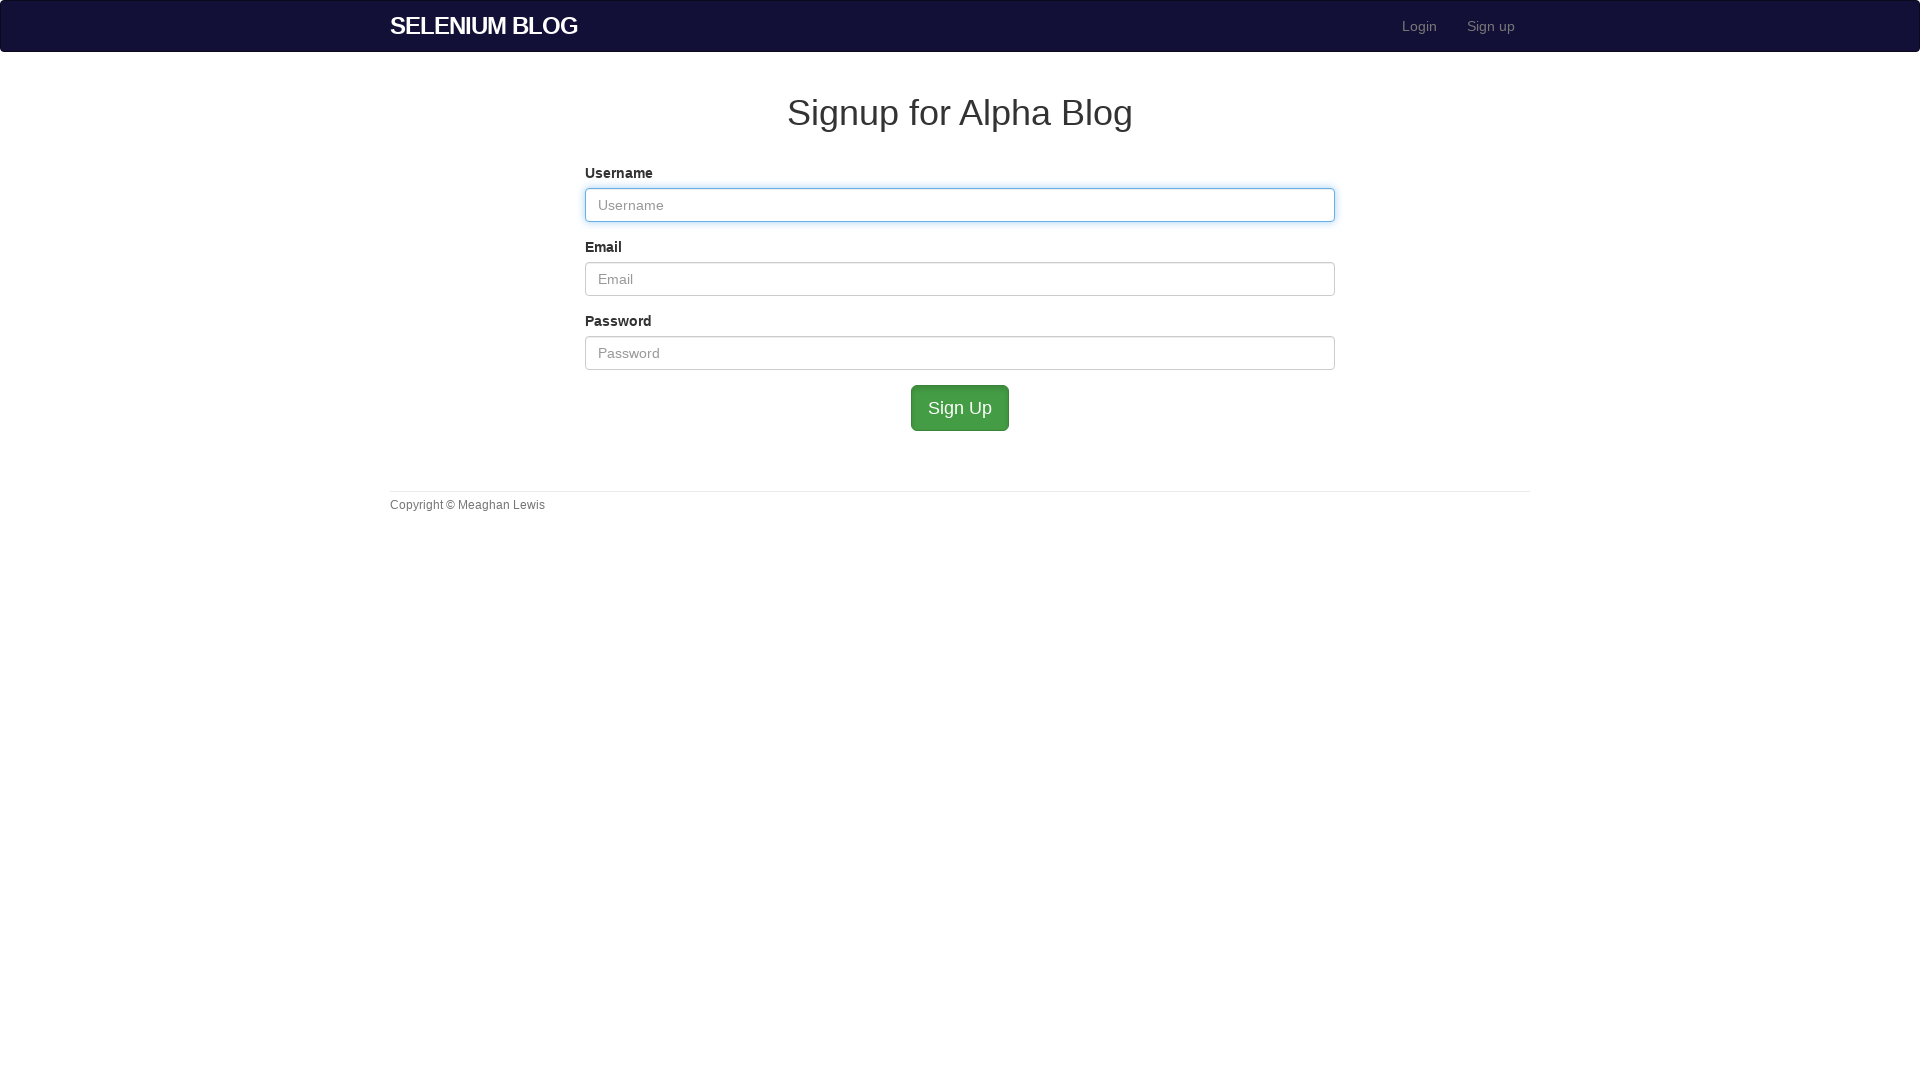